Navigates to a test blog page and retrieves the tag name of an element by its ID to verify element properties

Starting URL: https://omayo.blogspot.com/

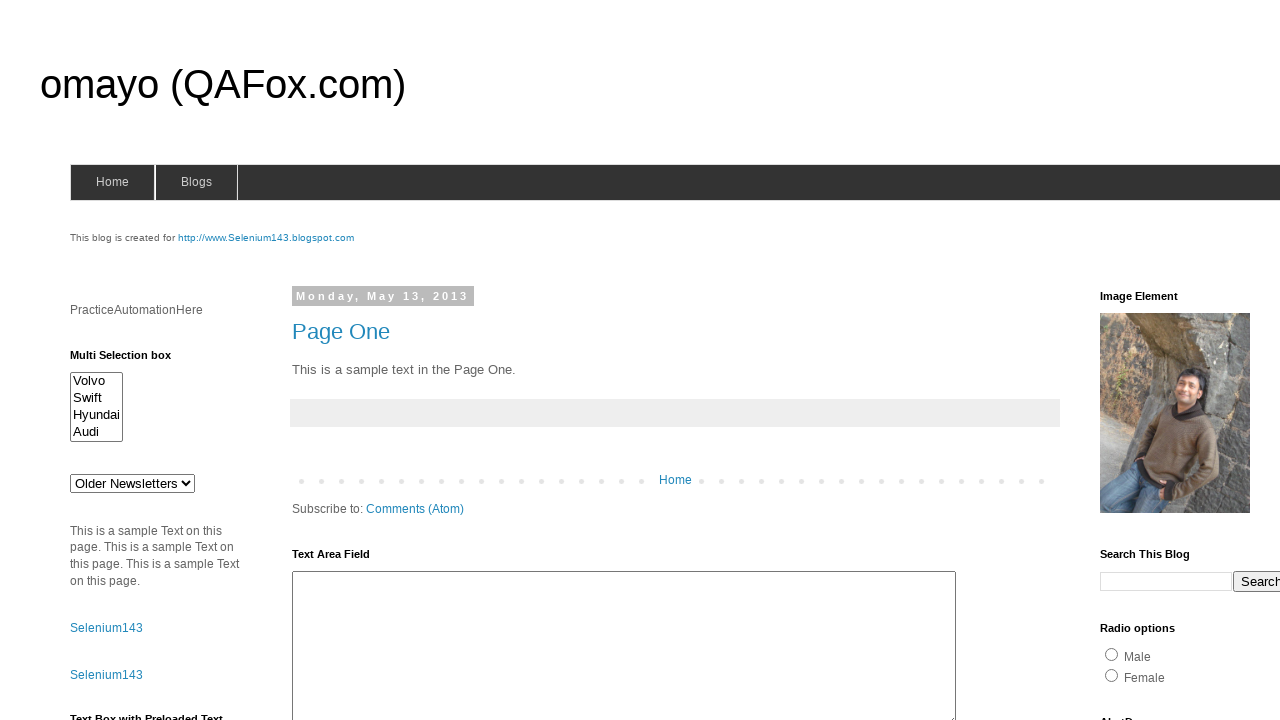

Navigated to omayo.blogspot.com test blog page
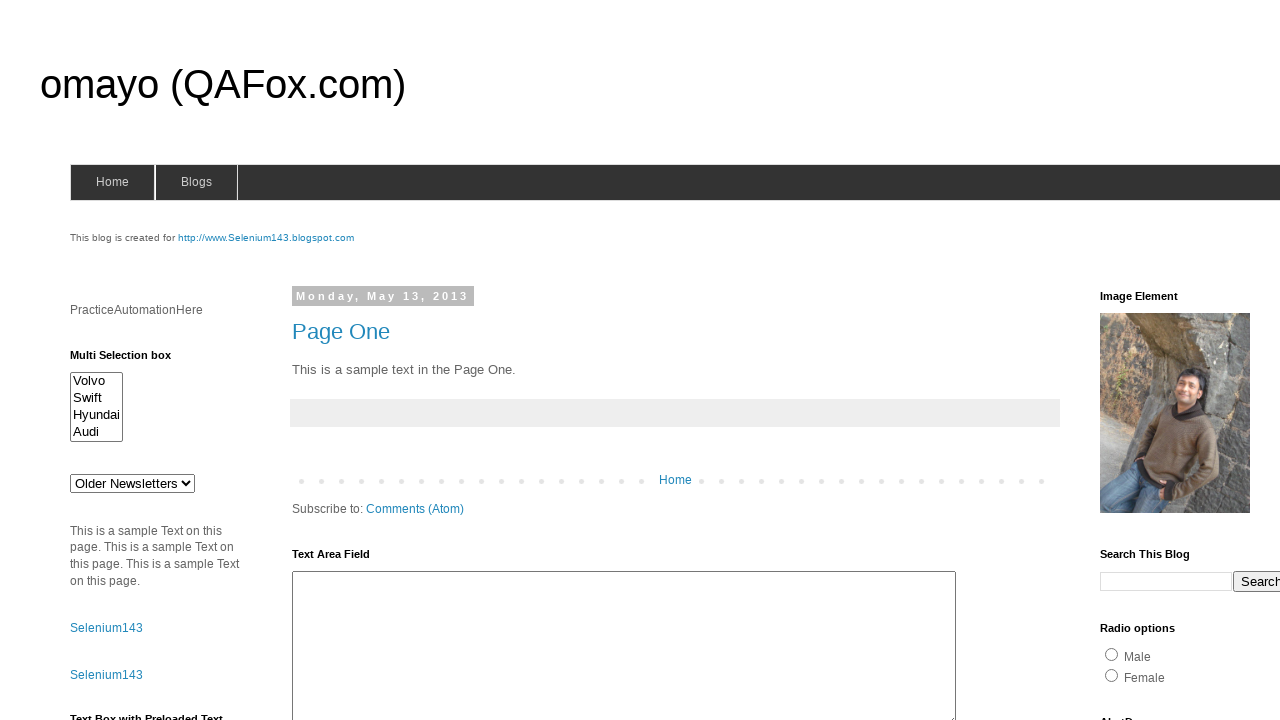

Located element with ID 'pah'
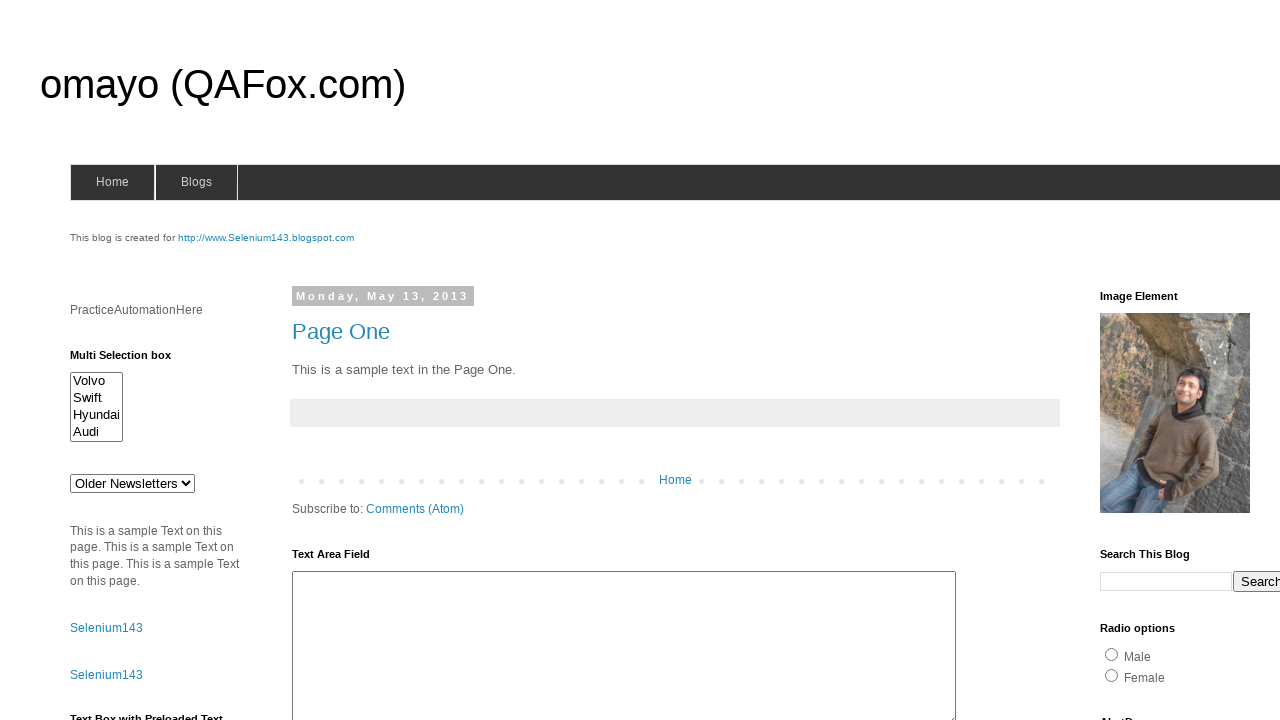

Element with ID 'pah' is now present
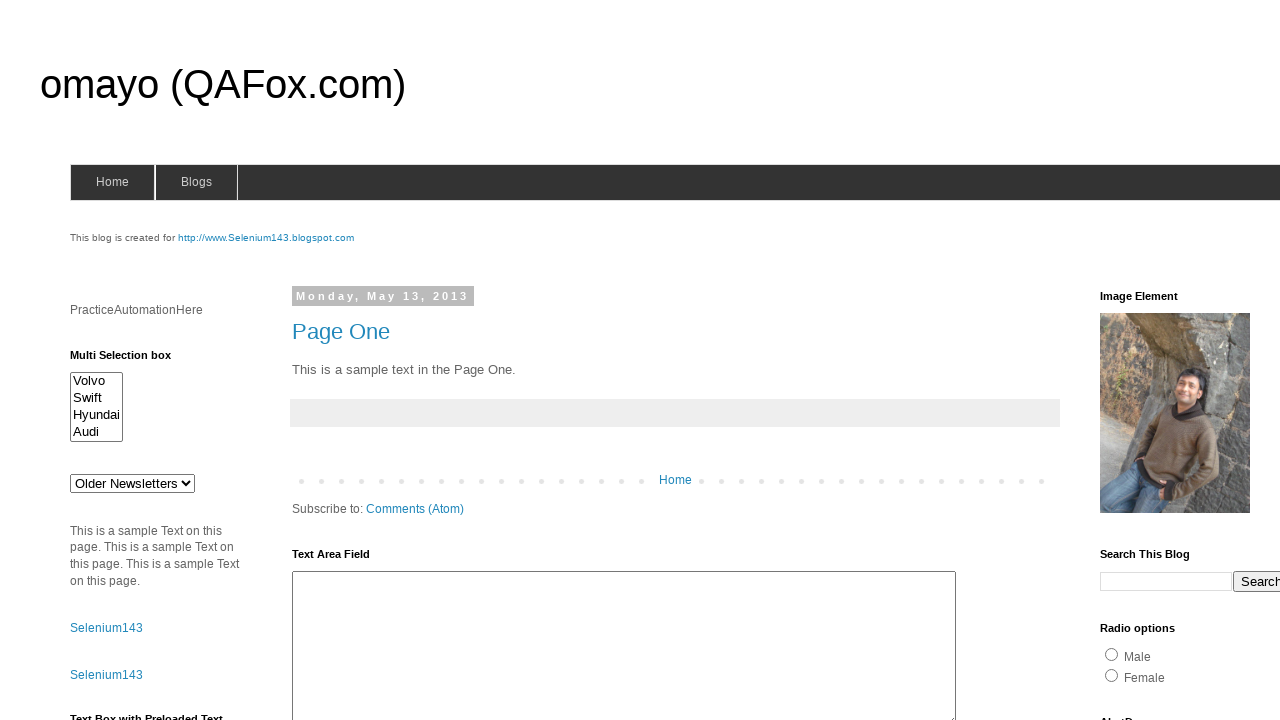

Retrieved tag name of element: p
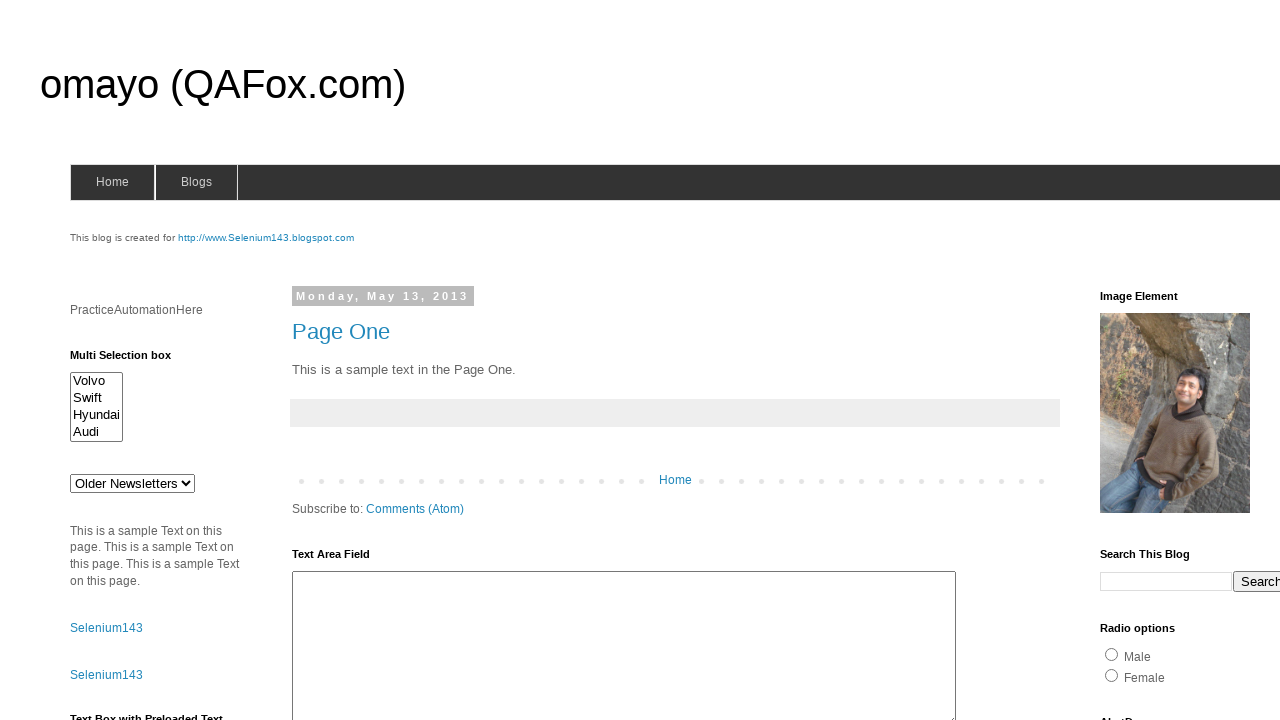

Printed tag name to console: p
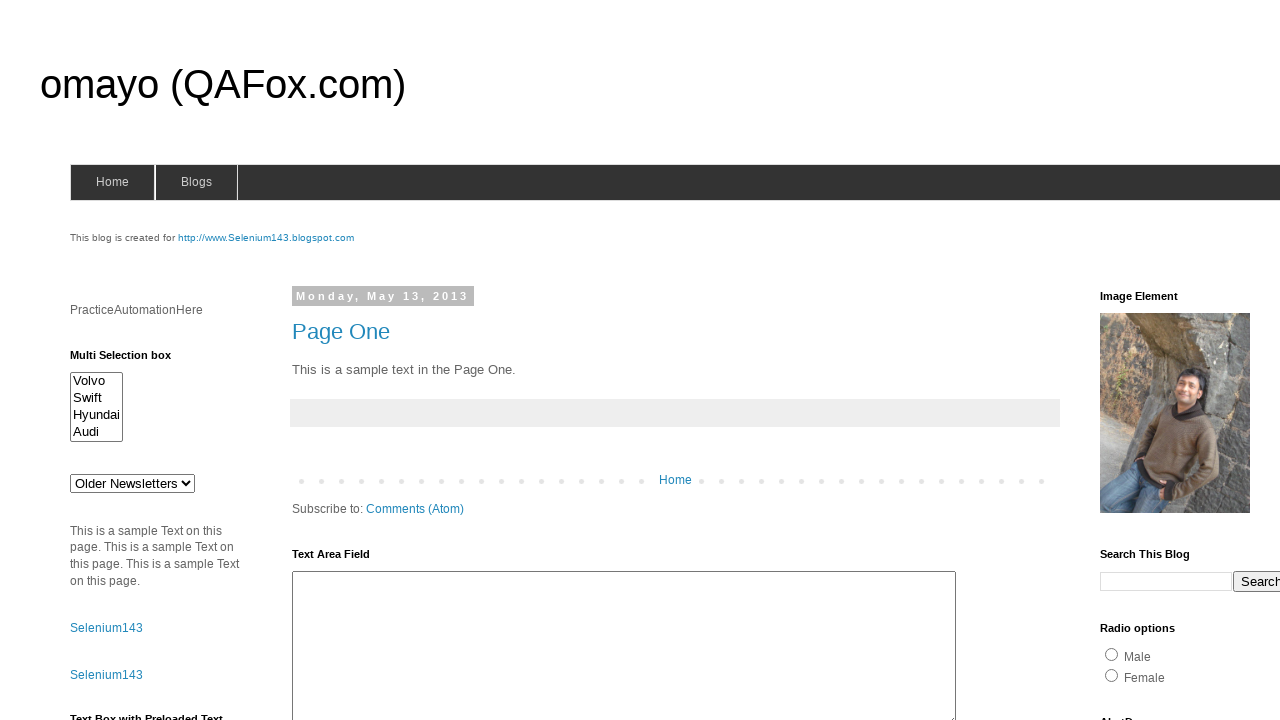

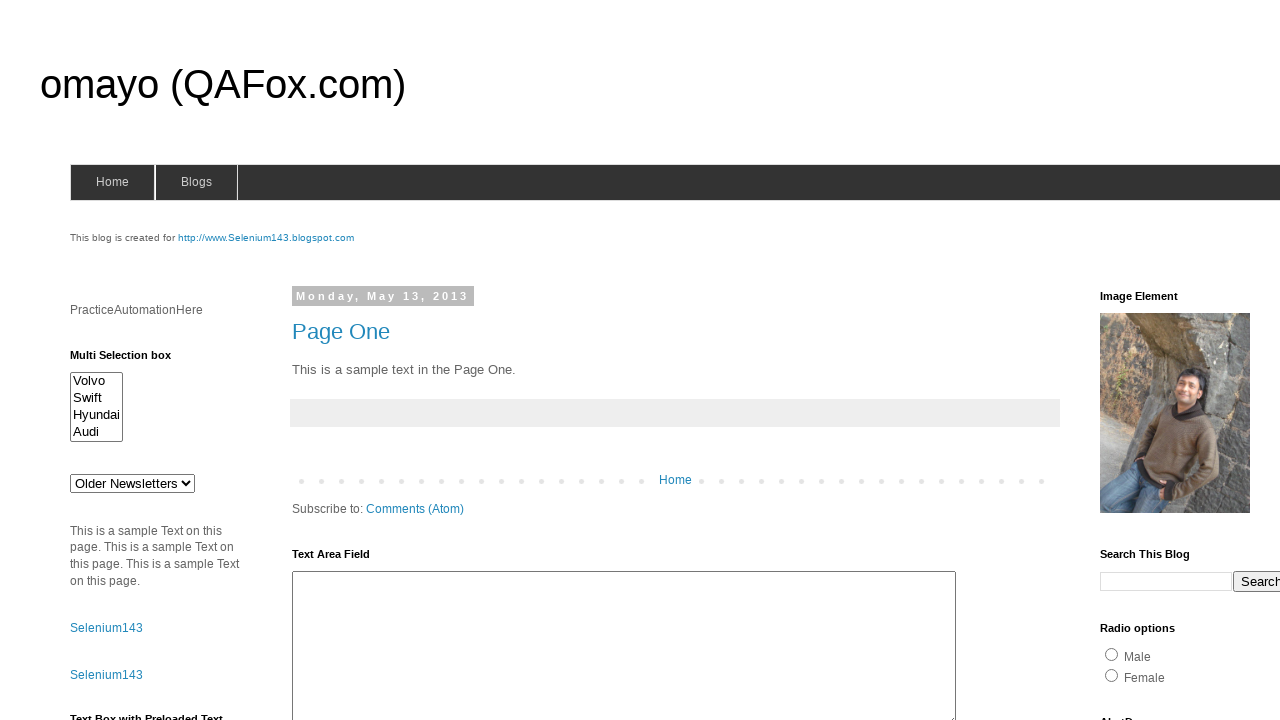